Tests selecting multiple checkboxes by clicking all checkboxes with the form-check-input class

Starting URL: https://testautomationpractice.blogspot.com/

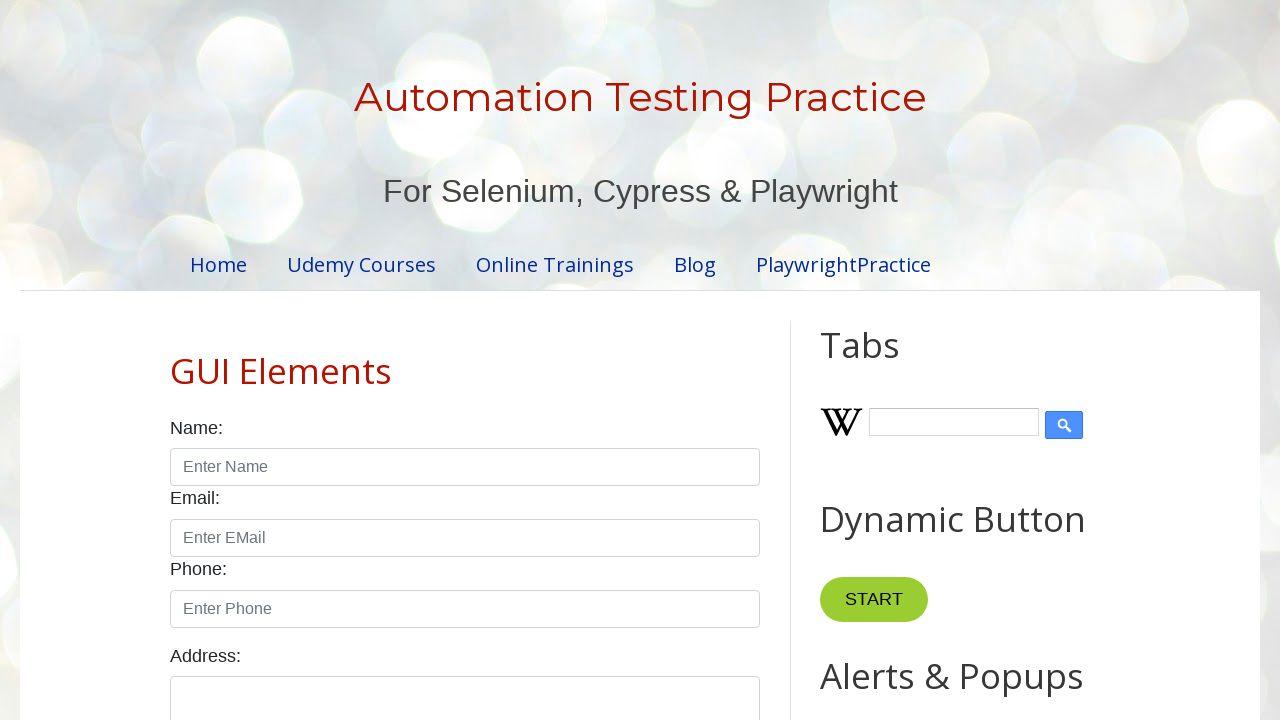

Navigated to test automation practice website
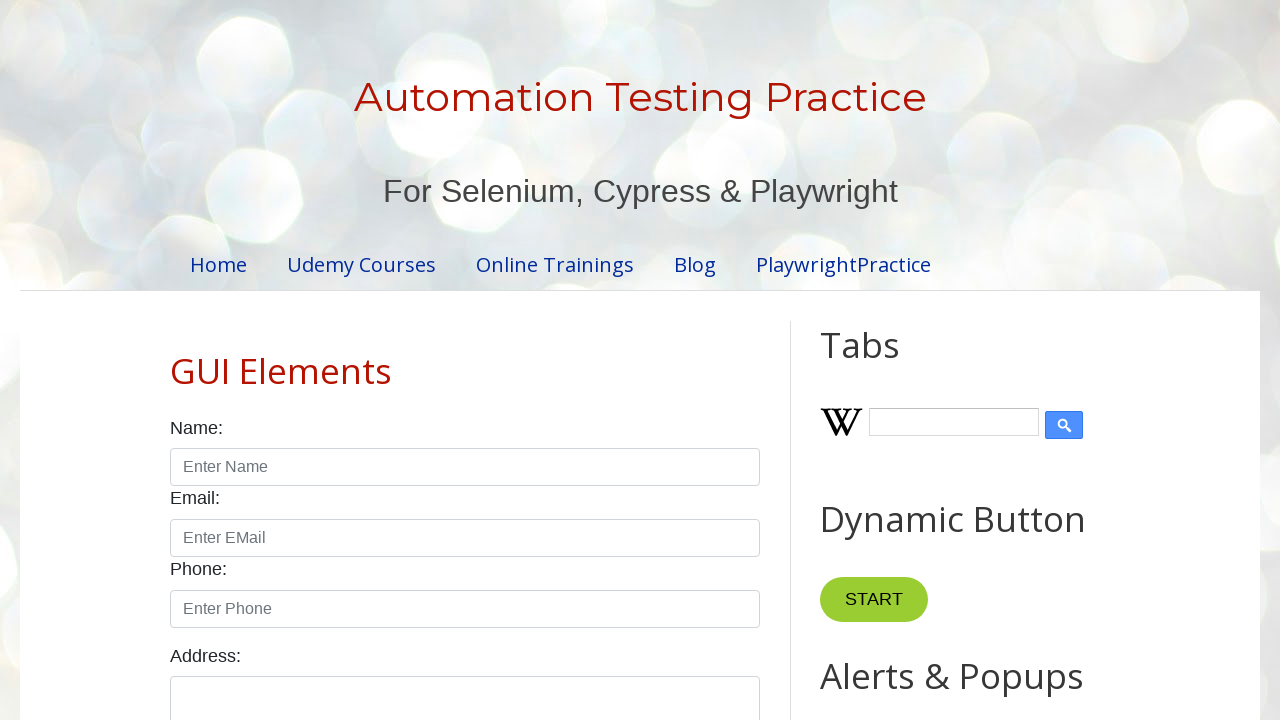

Located all checkboxes with form-check-input class
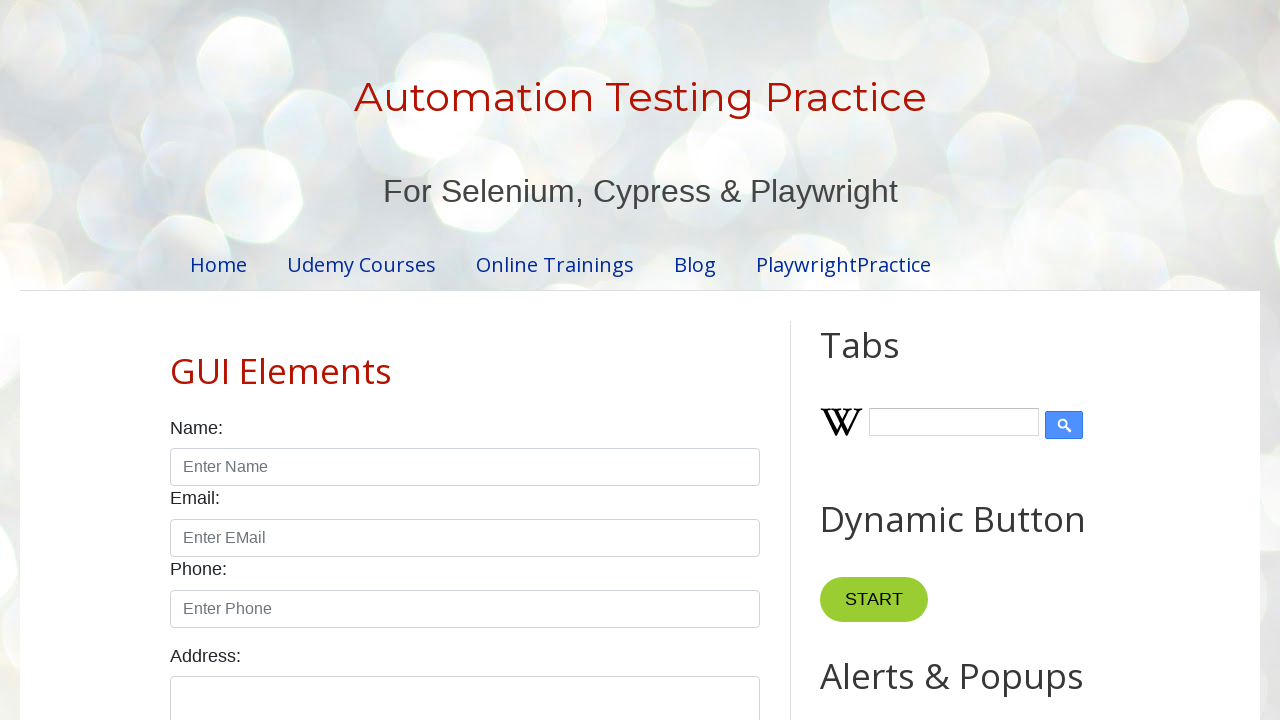

Found 7 checkboxes to select
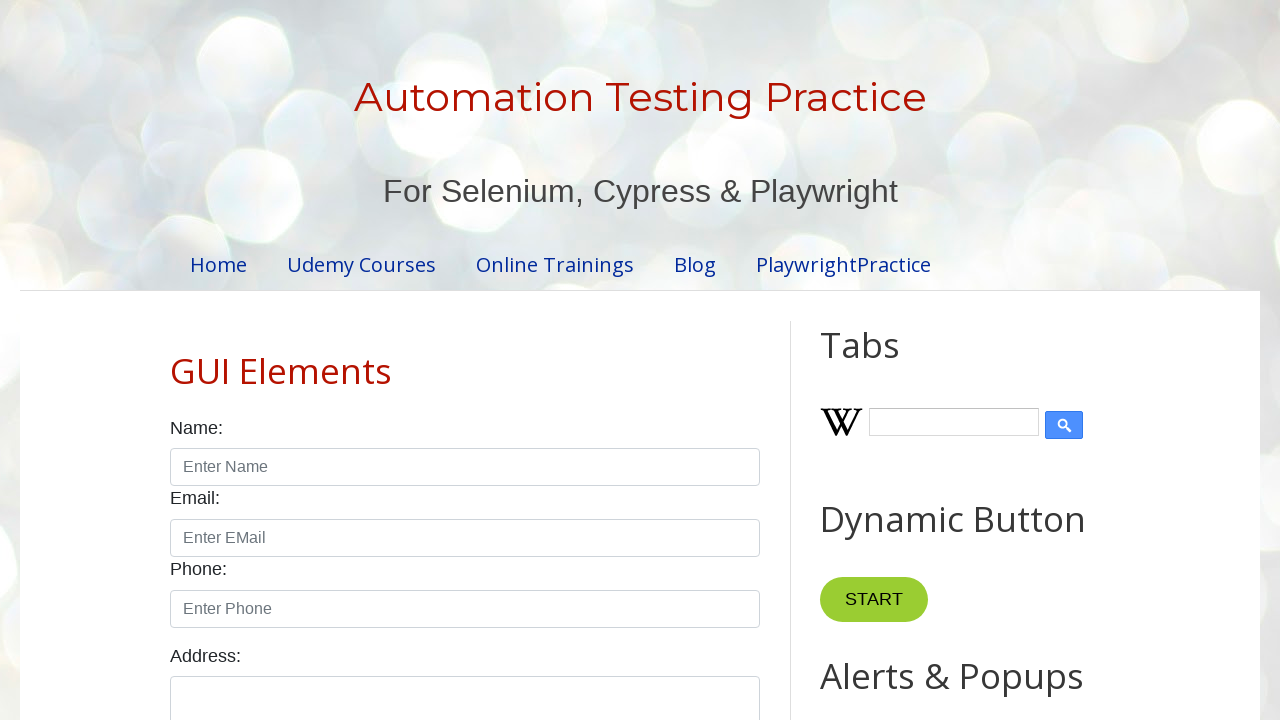

Clicked checkbox 1 of 7 at (176, 360) on xpath=//input[@class='form-check-input' and @type='checkbox'] >> nth=0
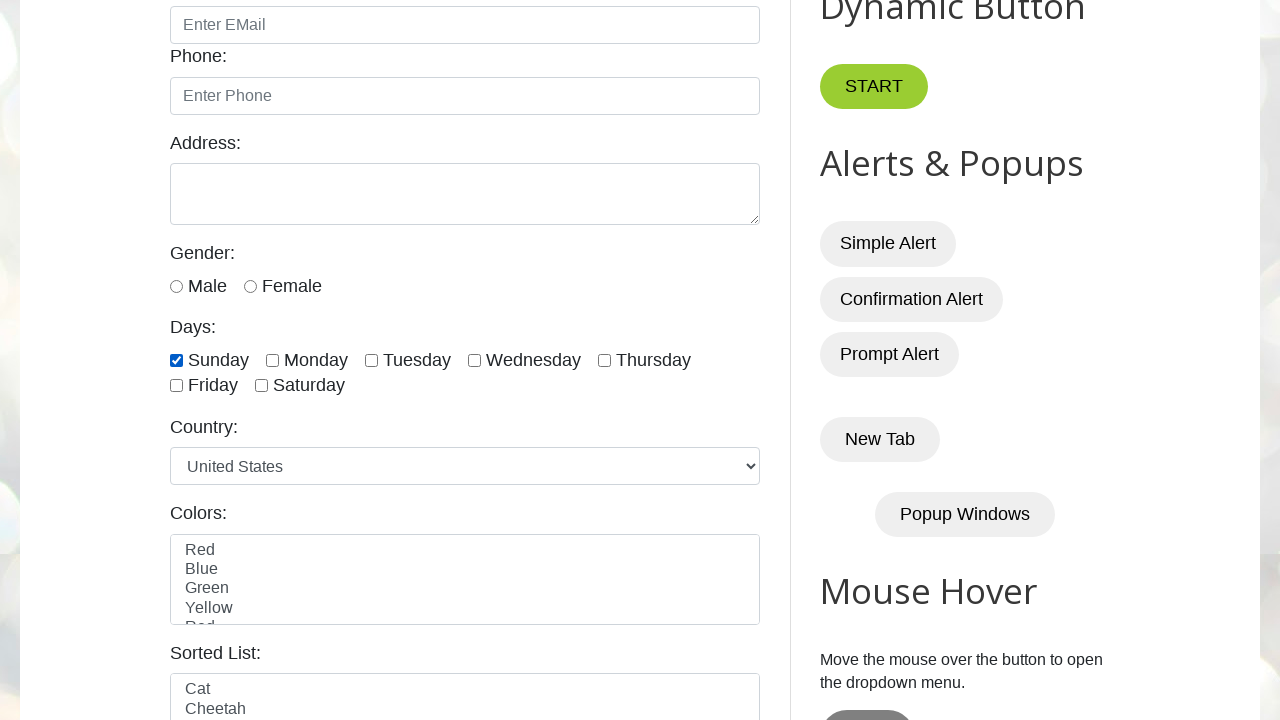

Clicked checkbox 2 of 7 at (272, 360) on xpath=//input[@class='form-check-input' and @type='checkbox'] >> nth=1
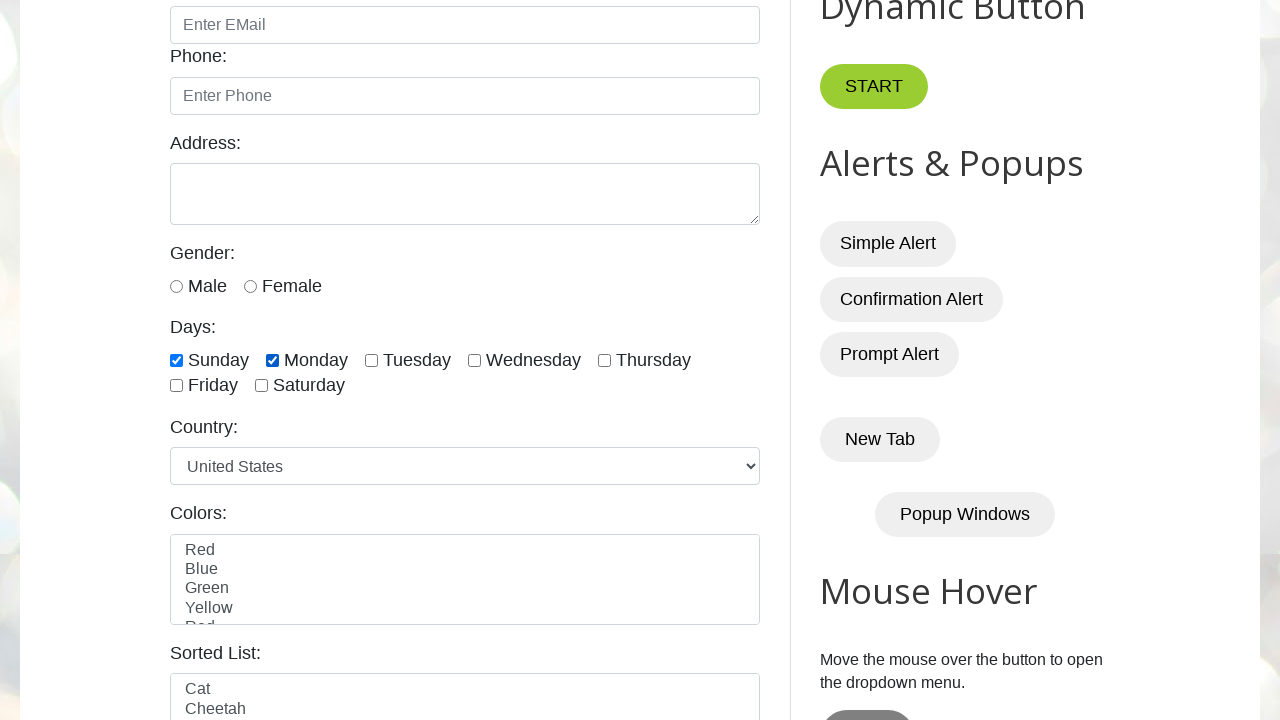

Clicked checkbox 3 of 7 at (372, 360) on xpath=//input[@class='form-check-input' and @type='checkbox'] >> nth=2
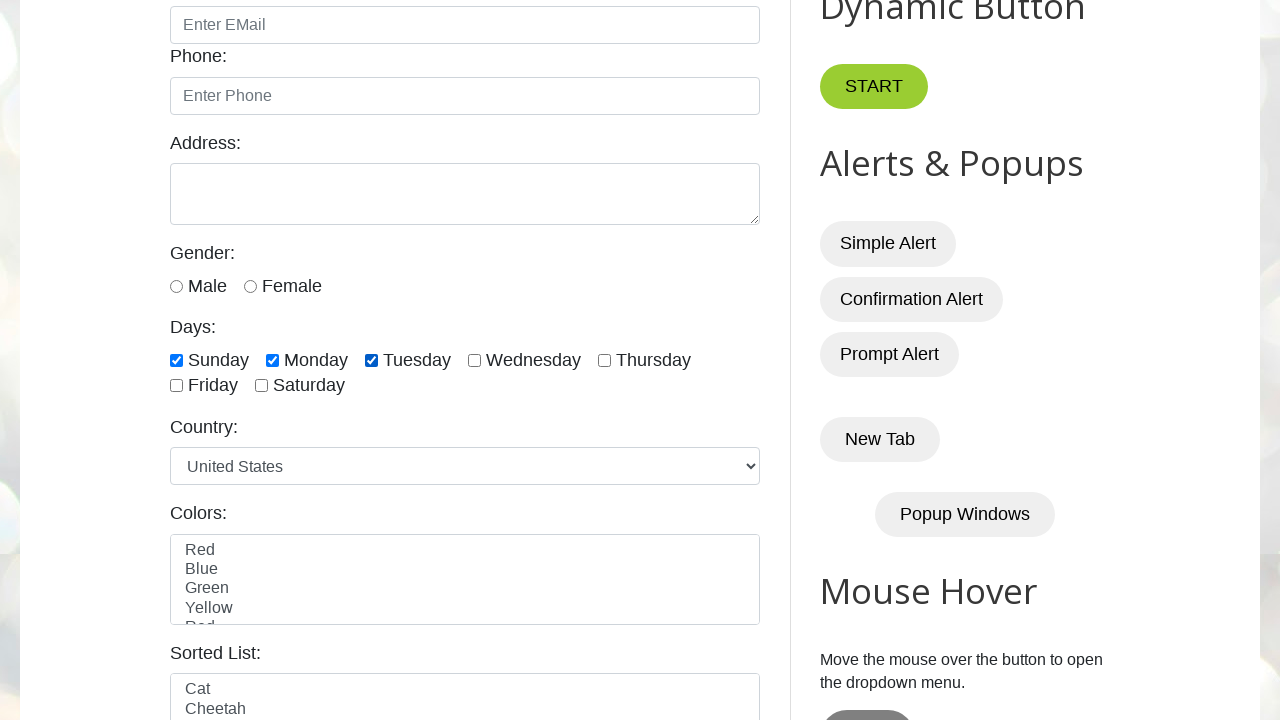

Clicked checkbox 4 of 7 at (474, 360) on xpath=//input[@class='form-check-input' and @type='checkbox'] >> nth=3
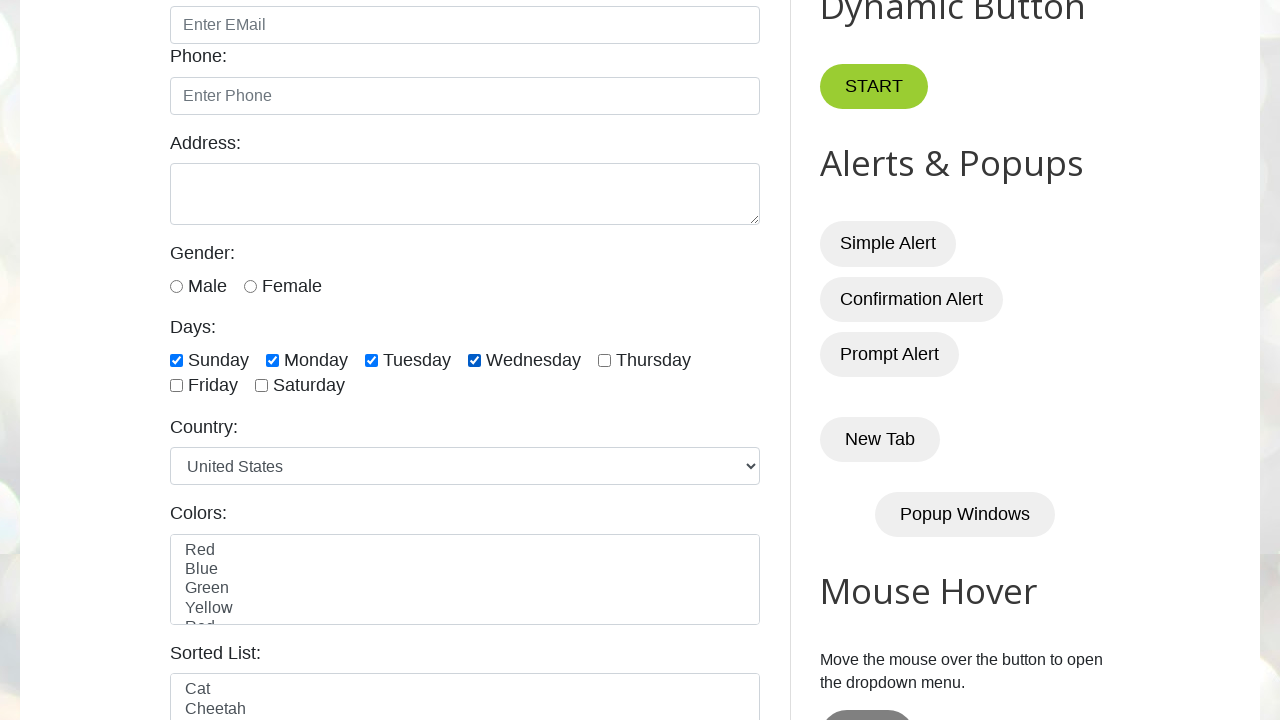

Clicked checkbox 5 of 7 at (604, 360) on xpath=//input[@class='form-check-input' and @type='checkbox'] >> nth=4
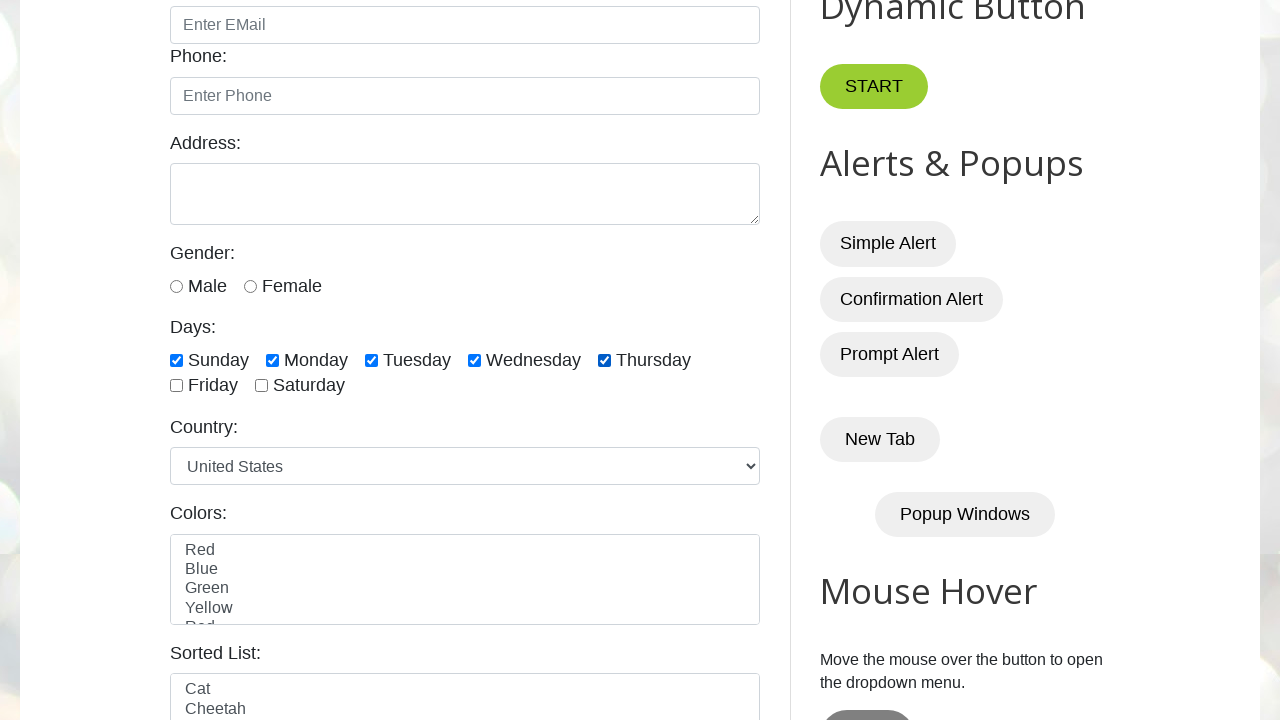

Clicked checkbox 6 of 7 at (176, 386) on xpath=//input[@class='form-check-input' and @type='checkbox'] >> nth=5
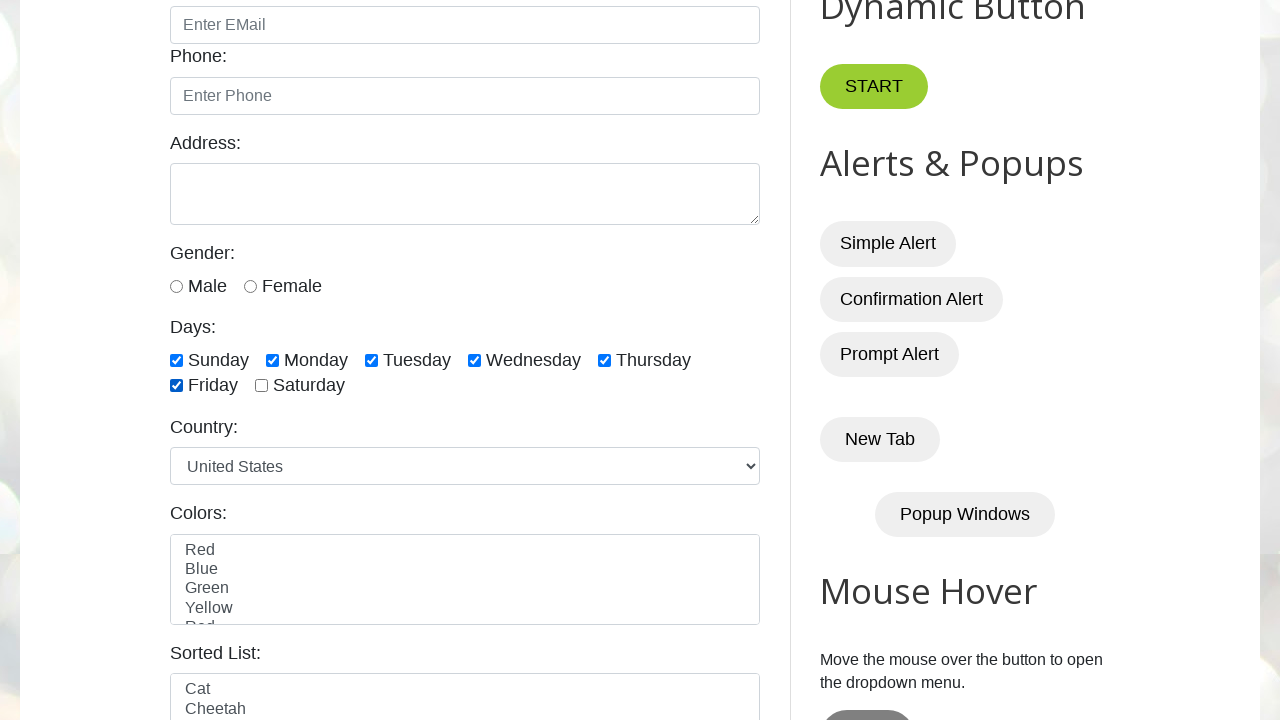

Clicked checkbox 7 of 7 at (262, 386) on xpath=//input[@class='form-check-input' and @type='checkbox'] >> nth=6
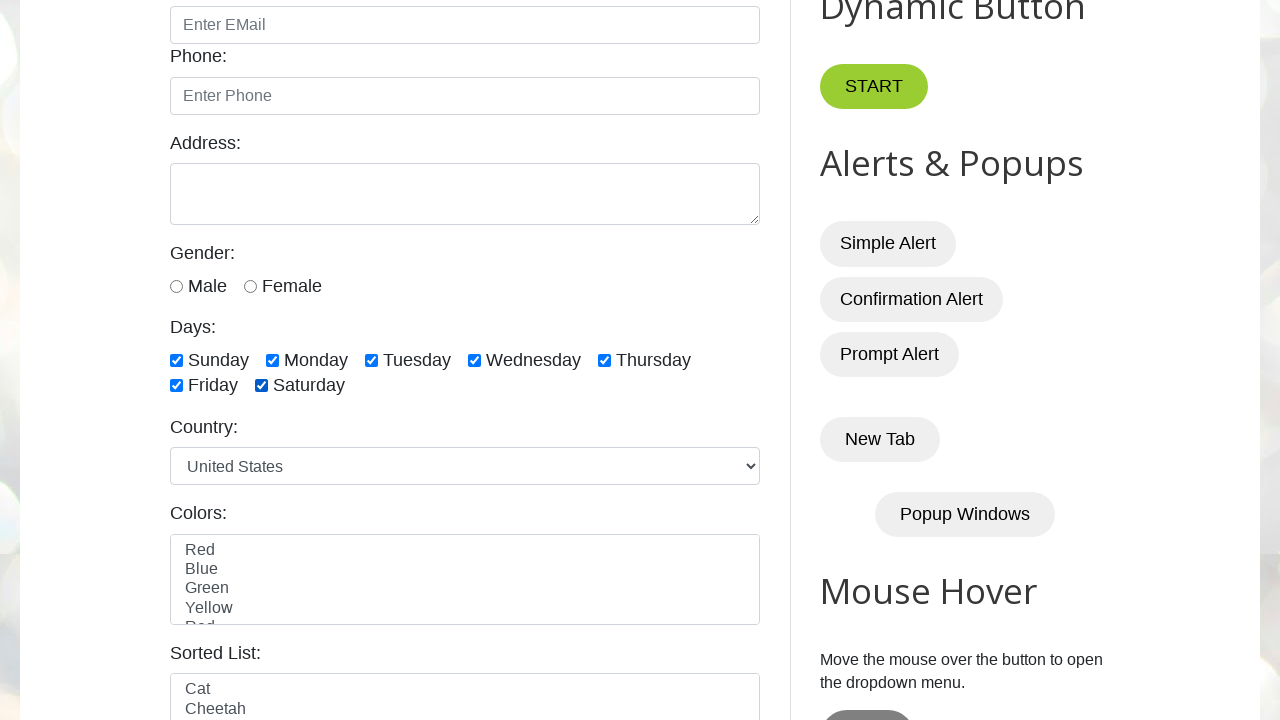

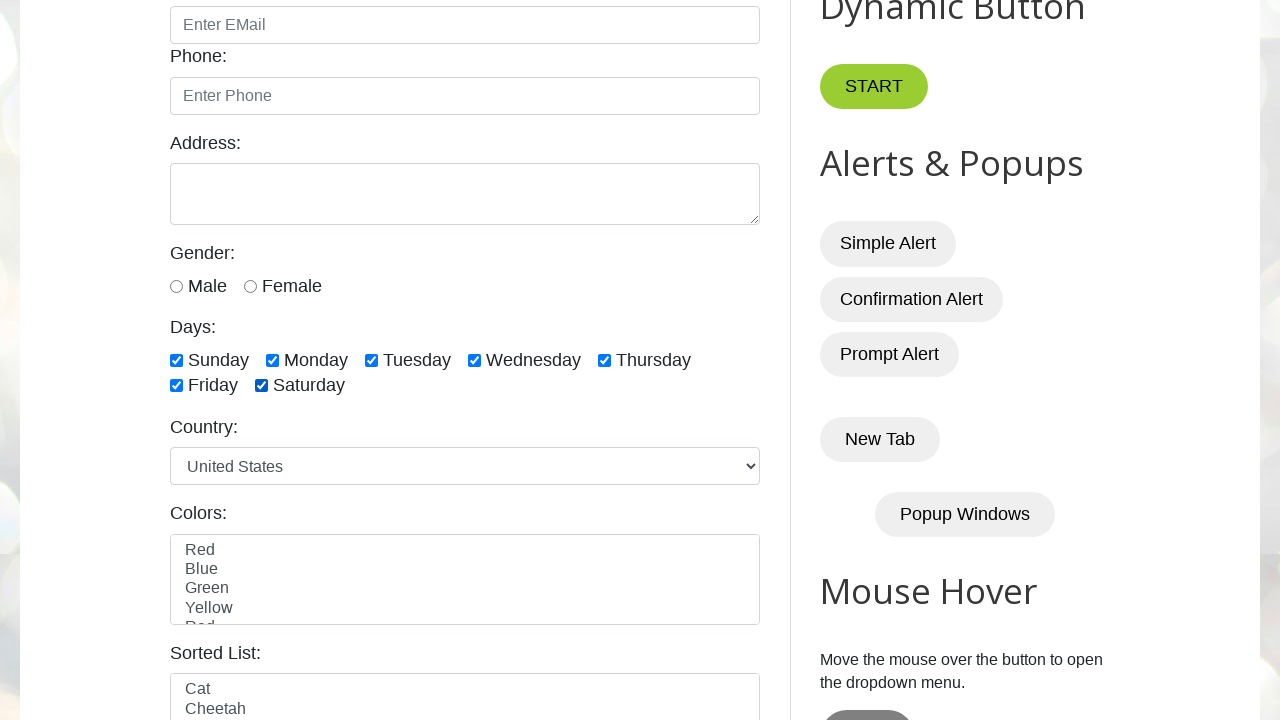